Navigates to the Elverys sports retail website and verifies the page loads successfully

Starting URL: https://elverys.ie

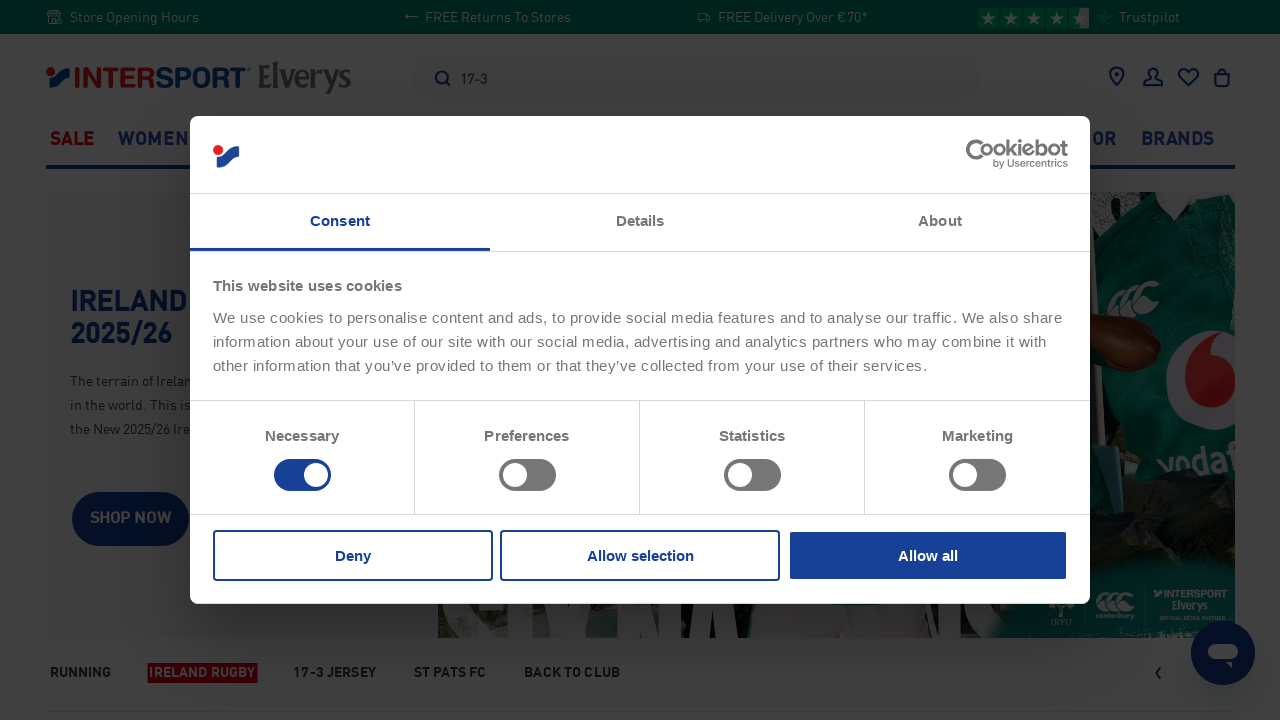

Waited for page DOM to be fully loaded
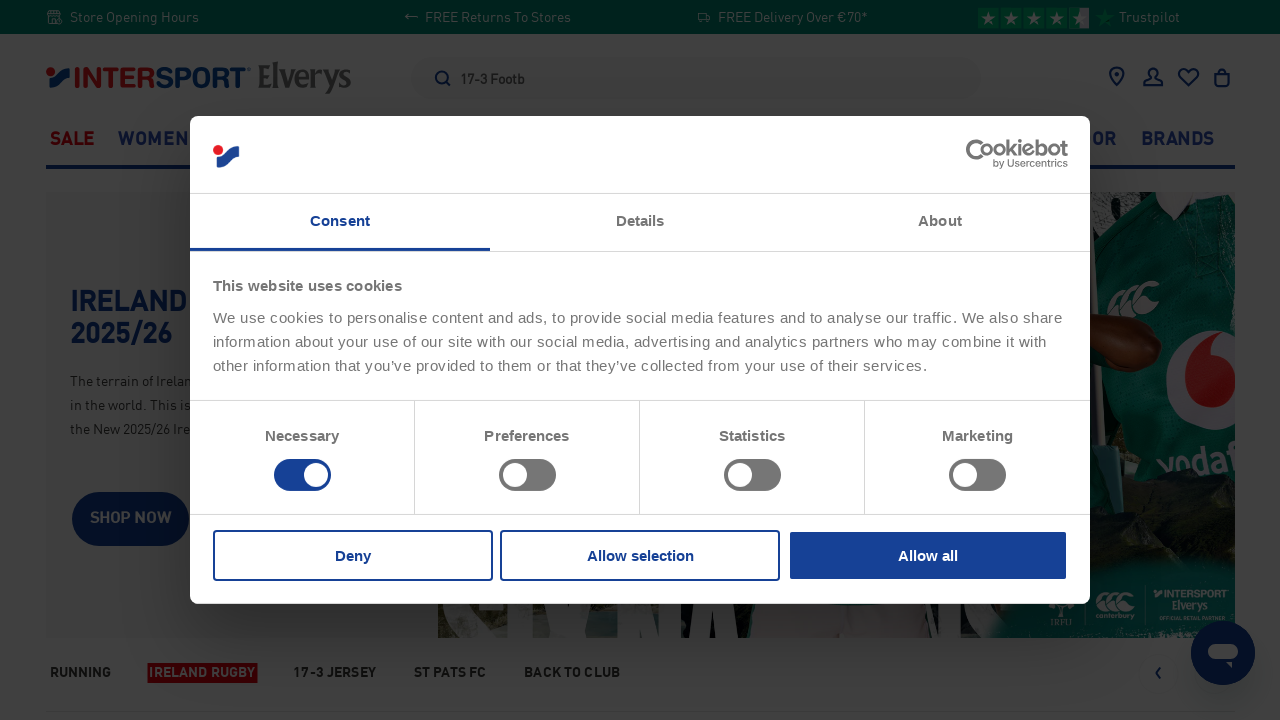

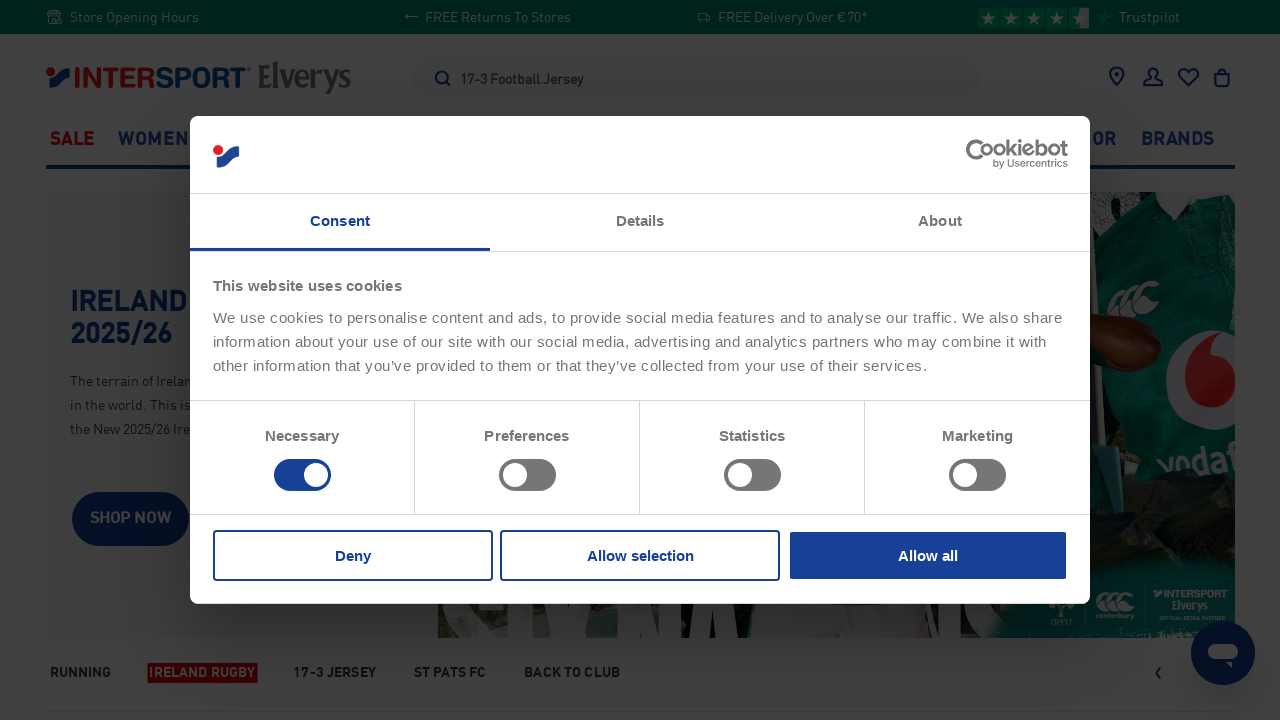